Tests deeply nested frames by navigating through multiple levels of parent and child frames and clicking a button in the innermost frame.

Starting URL: https://play1.automationcamp.ir/frames

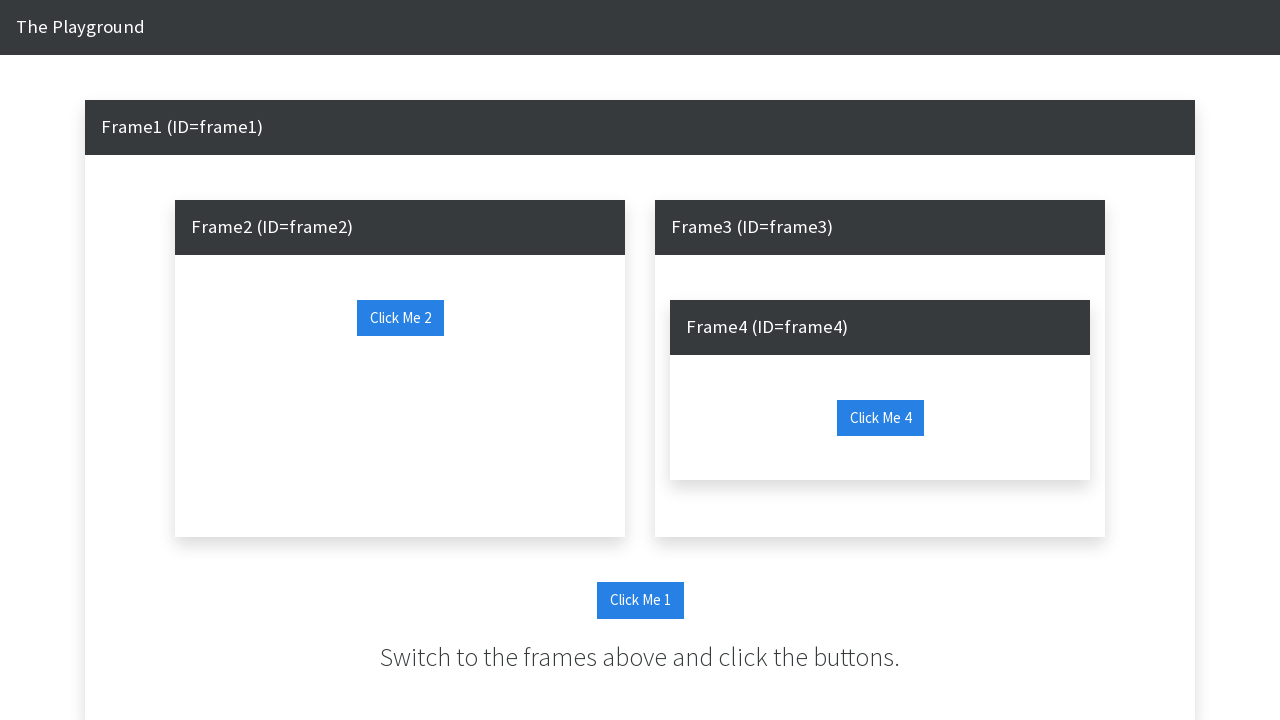

Navigated to frames test page
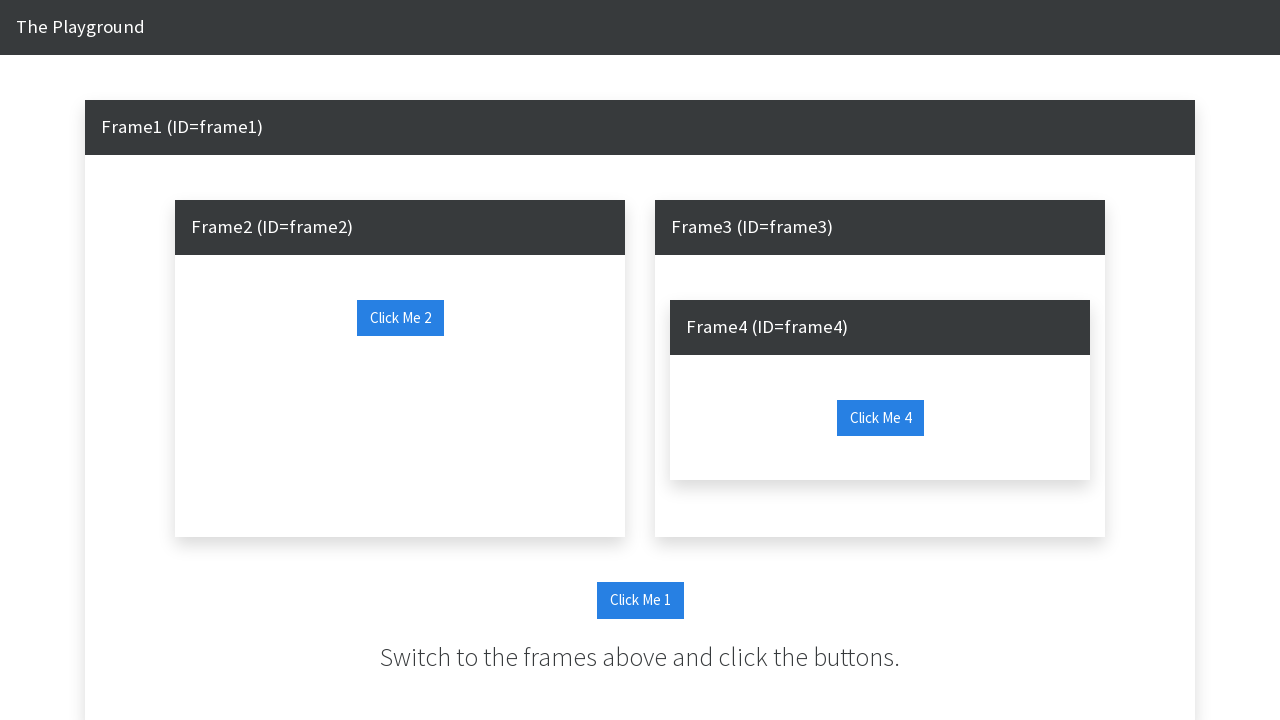

Located parent frame #frame1
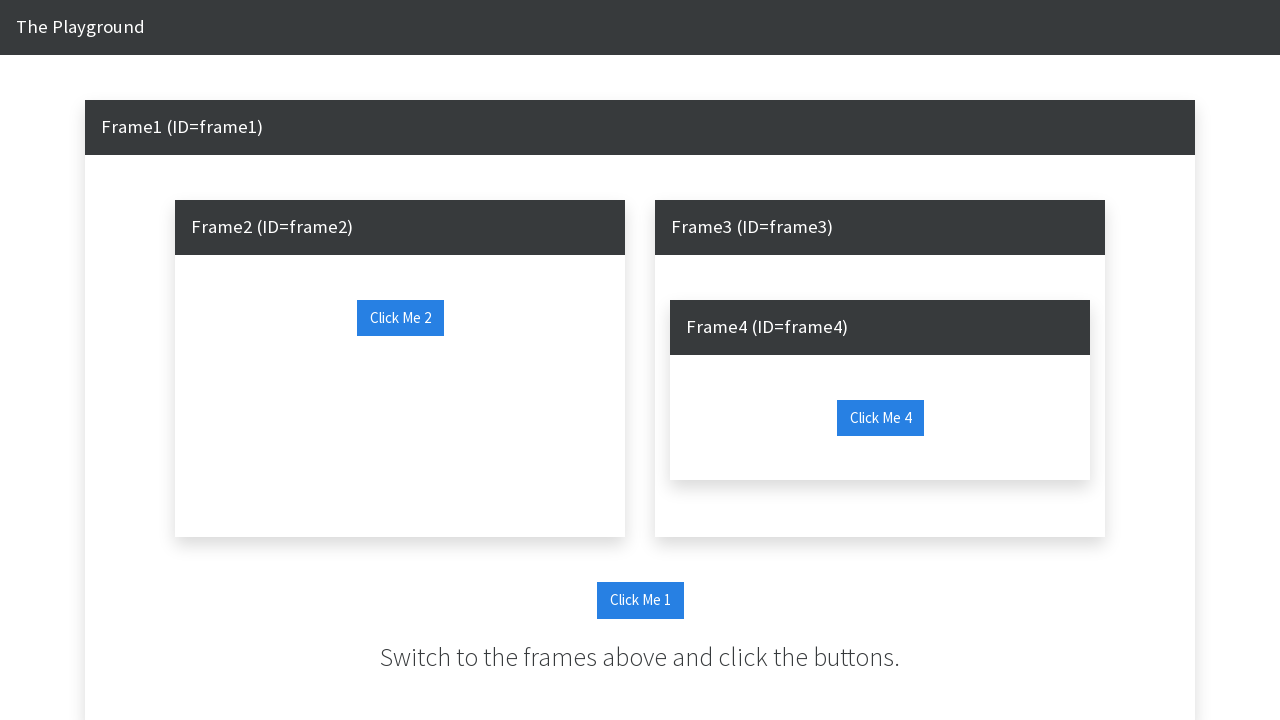

Located child frame #frame3 within parent frame
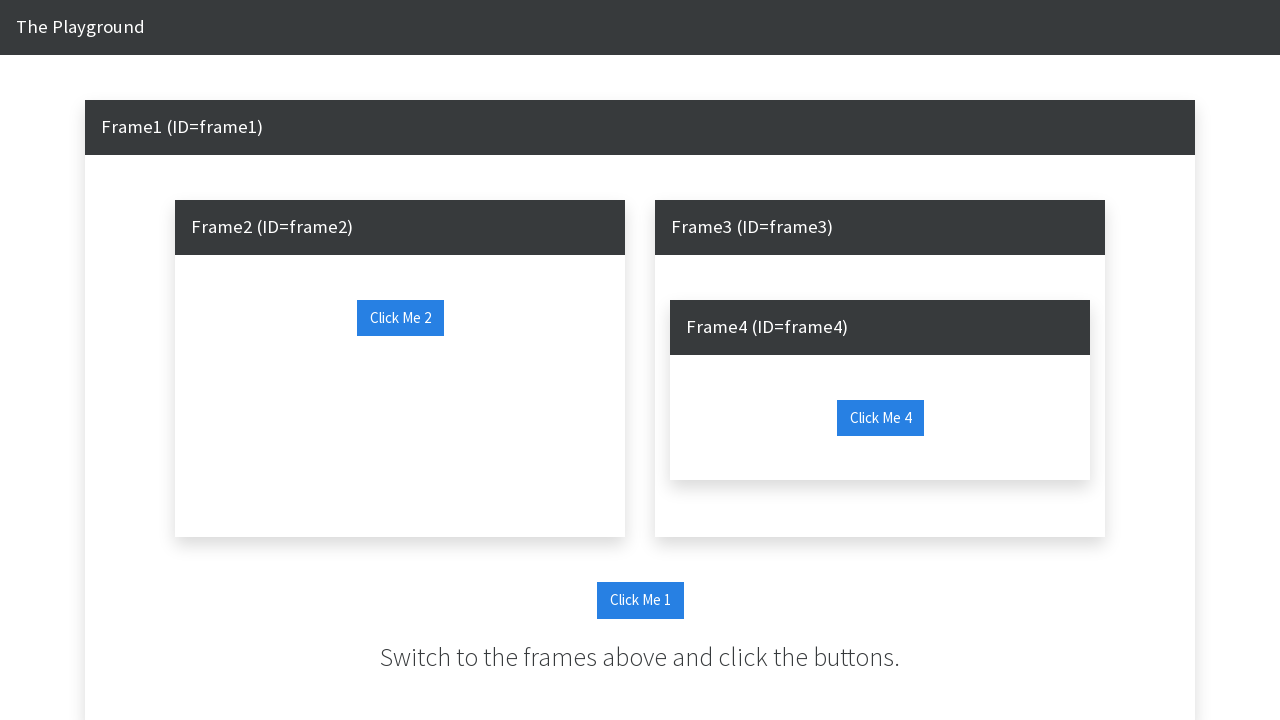

Located grandchild frame #frame4 within child frame
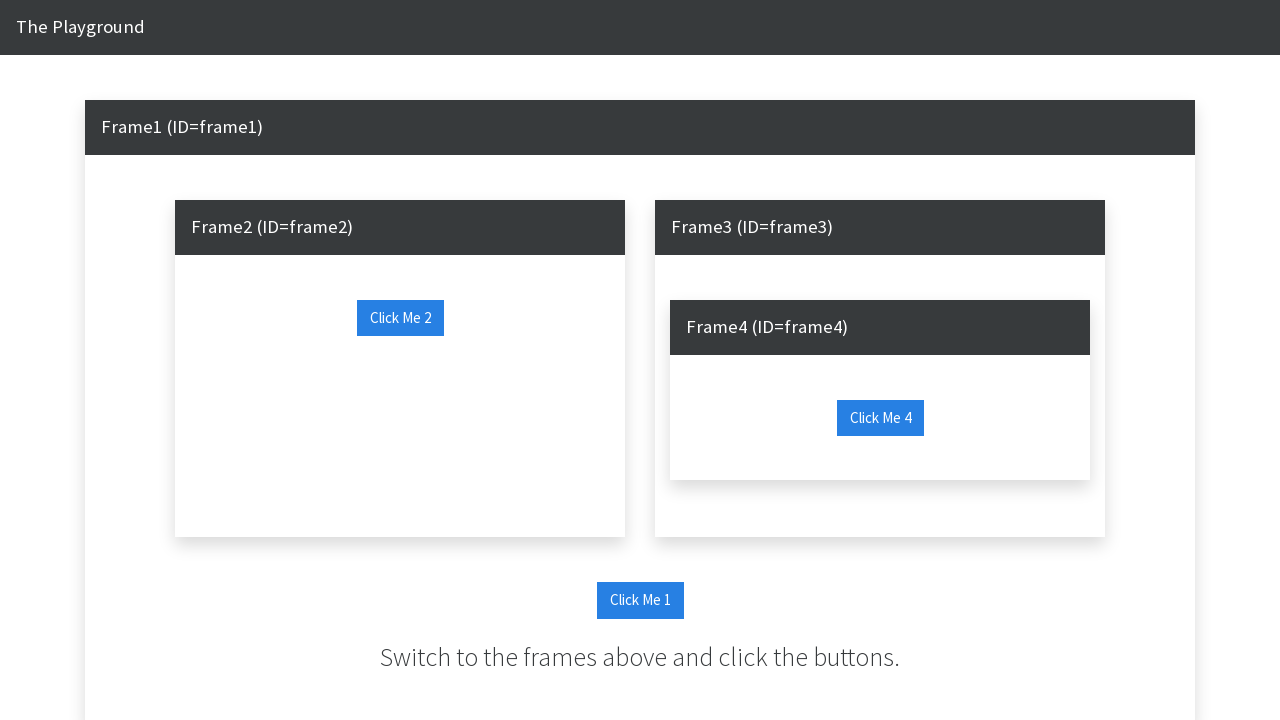

Clicked button #click_me_4 in the innermost nested frame at (880, 416) on #frame1 >> internal:control=enter-frame >> #frame3 >> internal:control=enter-fra
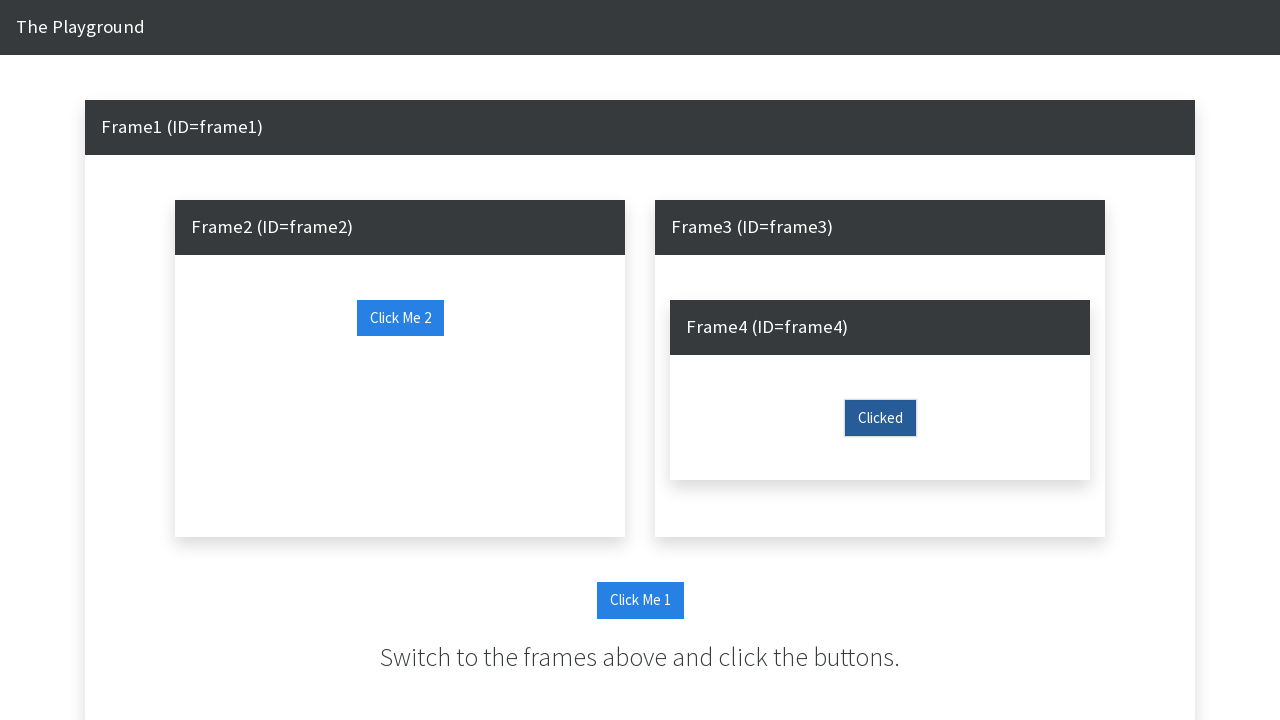

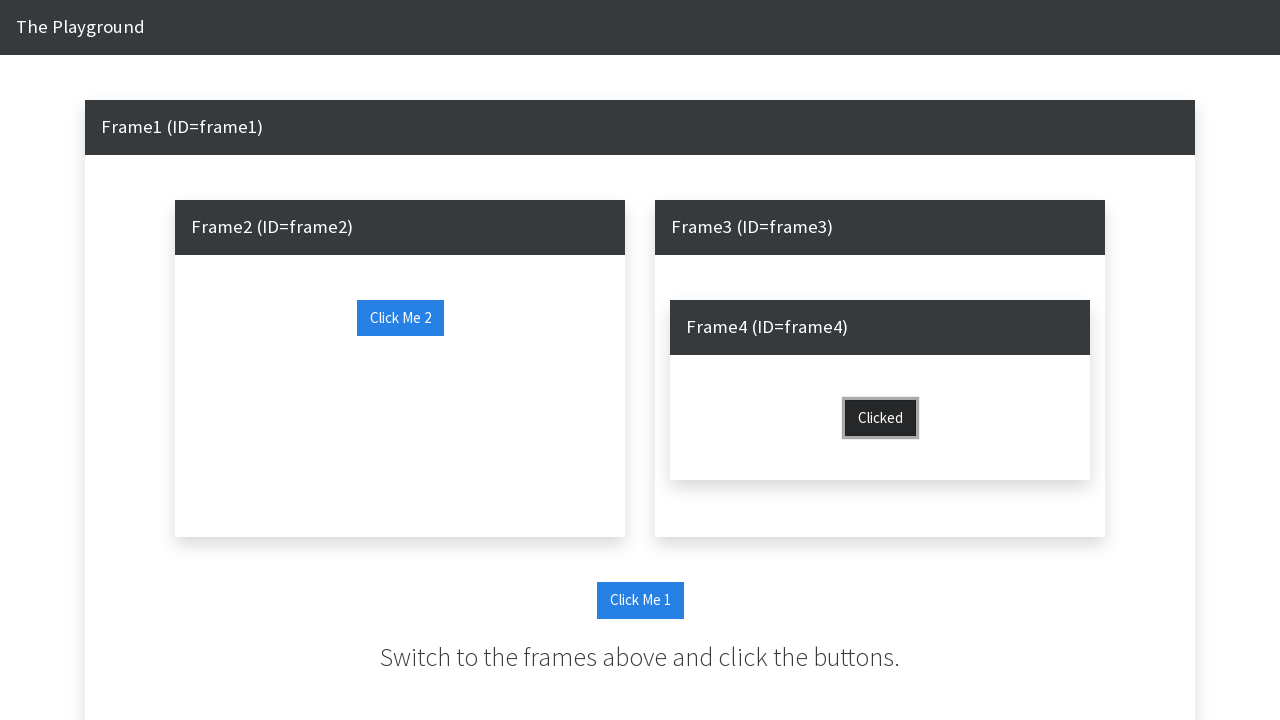